Navigates to the RedBus homepage and waits for the page to load completely, verifying the page is accessible.

Starting URL: https://www.redbus.in/

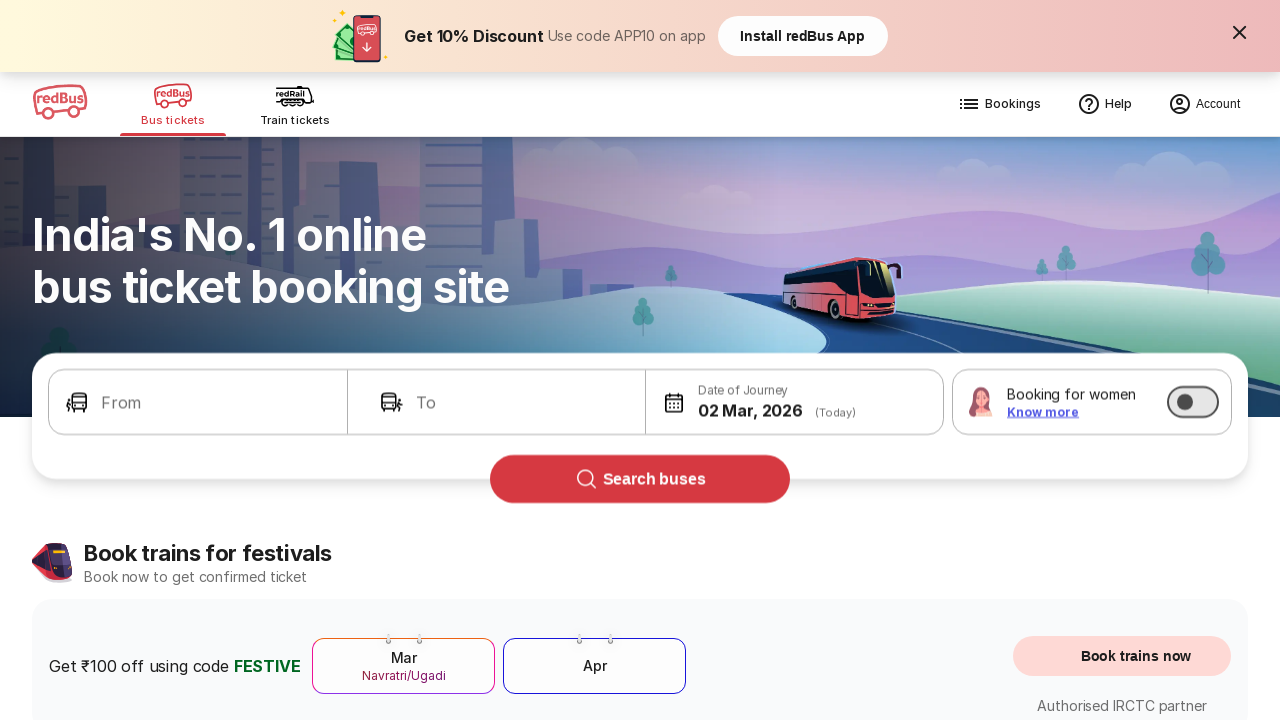

Navigated to RedBus homepage
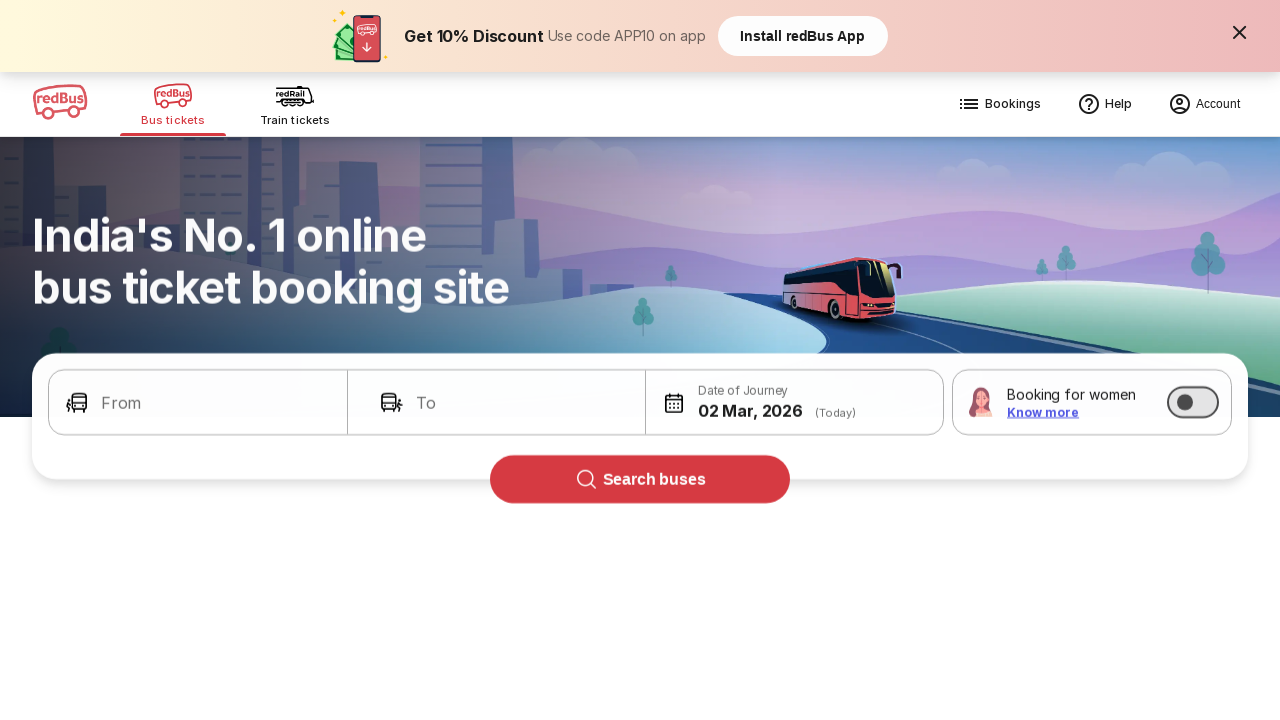

Waited for page to fully load (networkidle state)
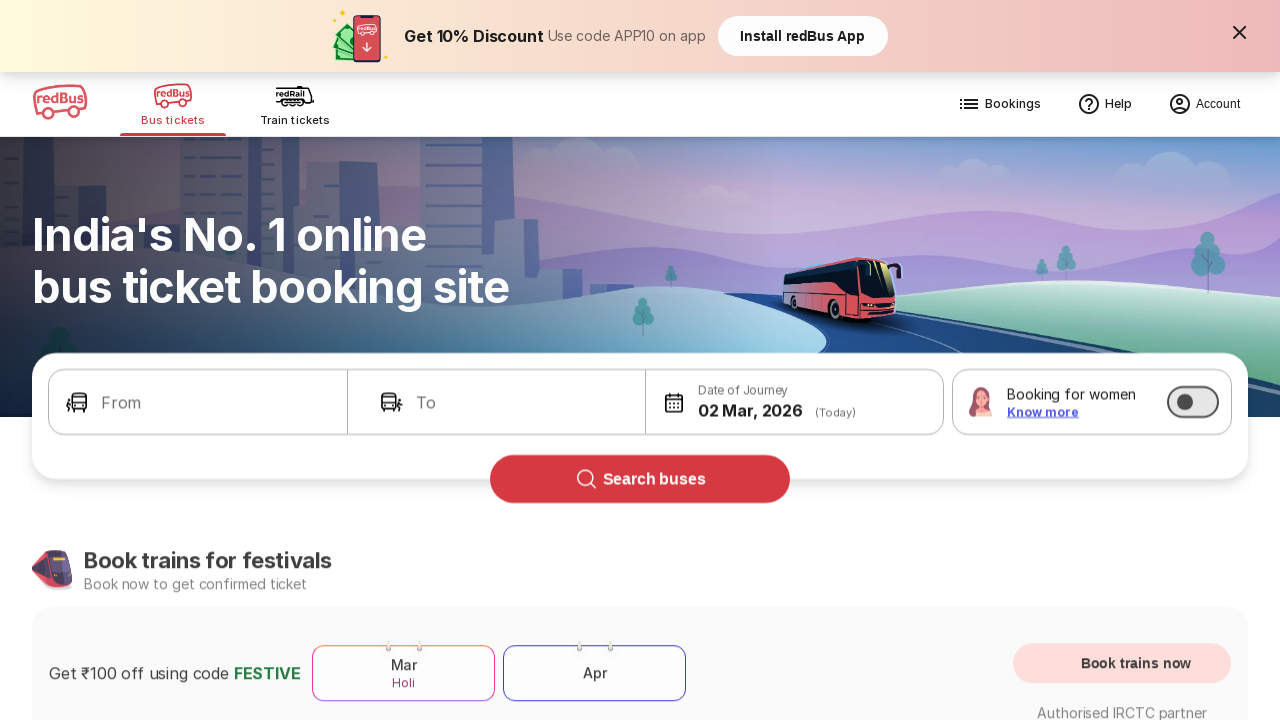

Verified body element is visible on RedBus homepage
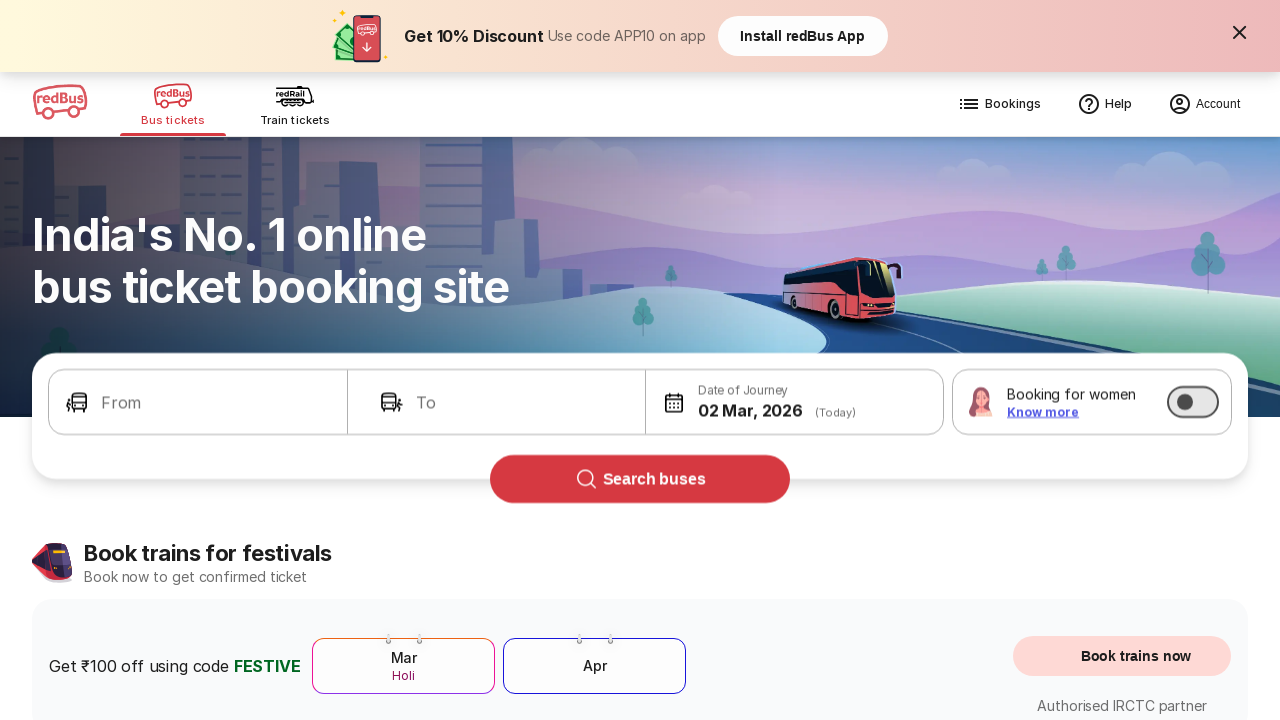

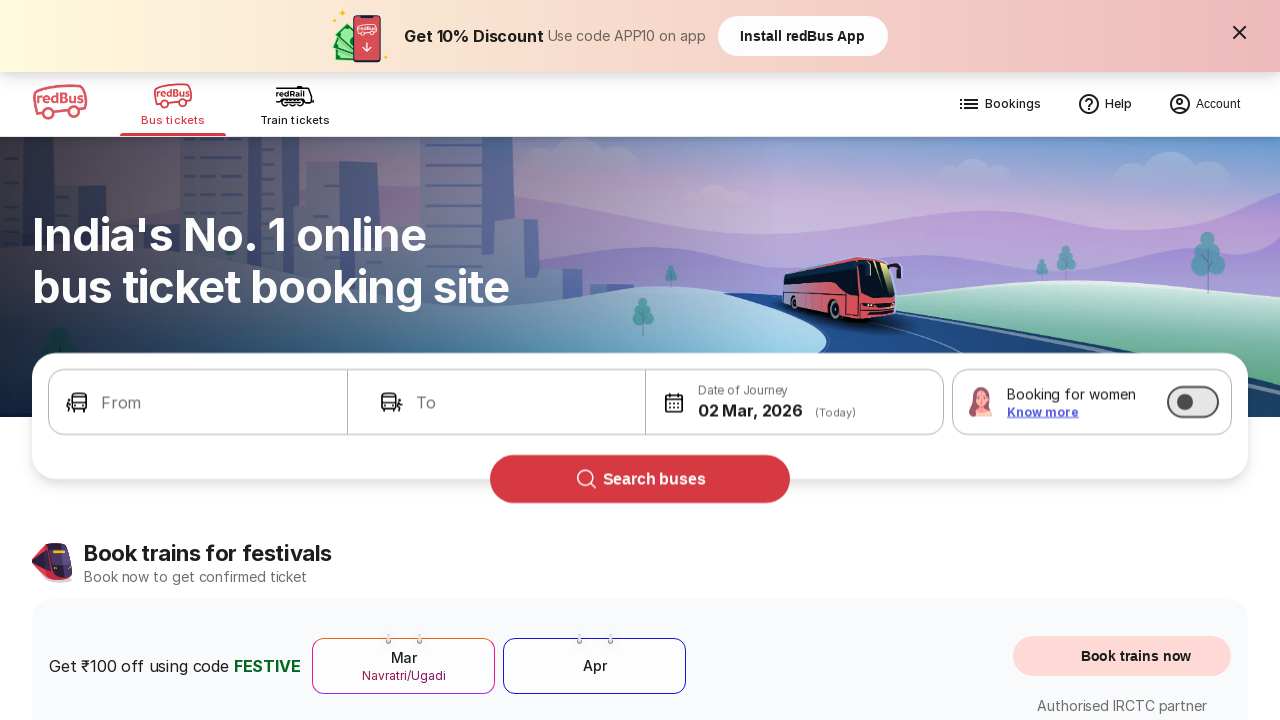